Tests that clicking the 'Switch Window' dropdown item navigates to the Switch Window page with correct headline

Starting URL: https://formy-project.herokuapp.com/dropdown

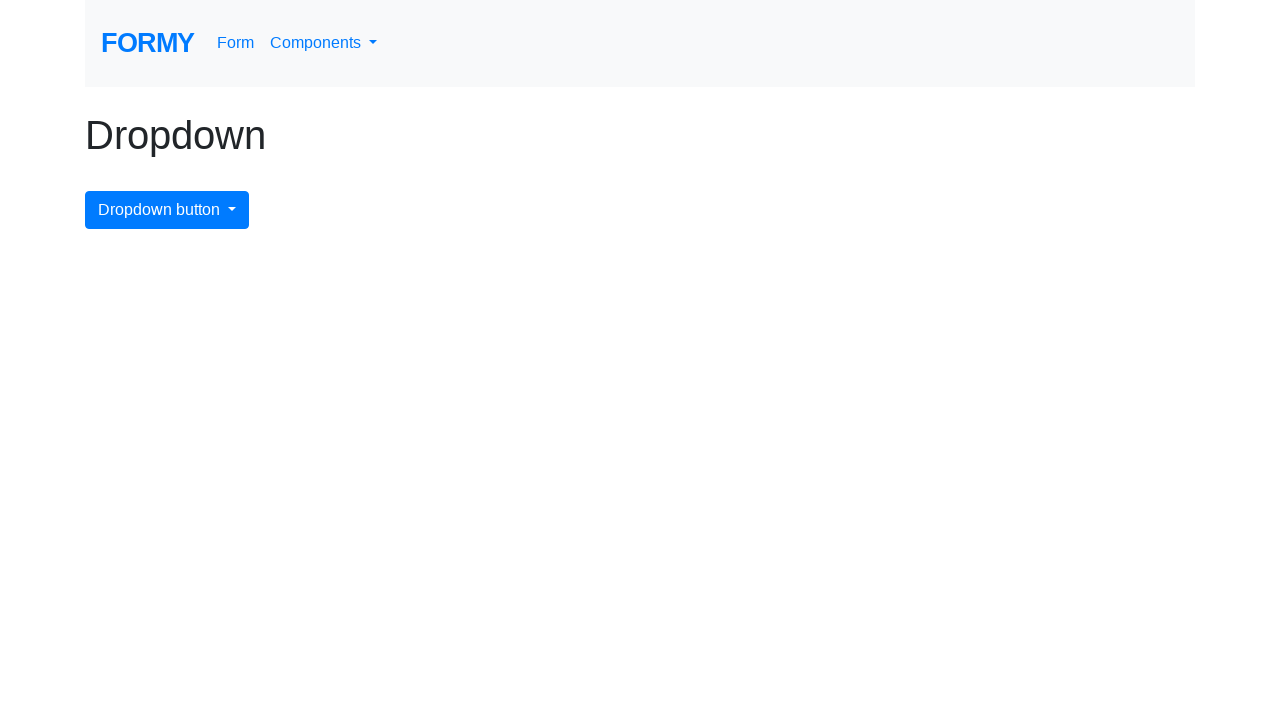

Clicked dropdown toggle to open dropdown menu at (324, 43) on button.dropdown-toggle, [data-toggle='dropdown']
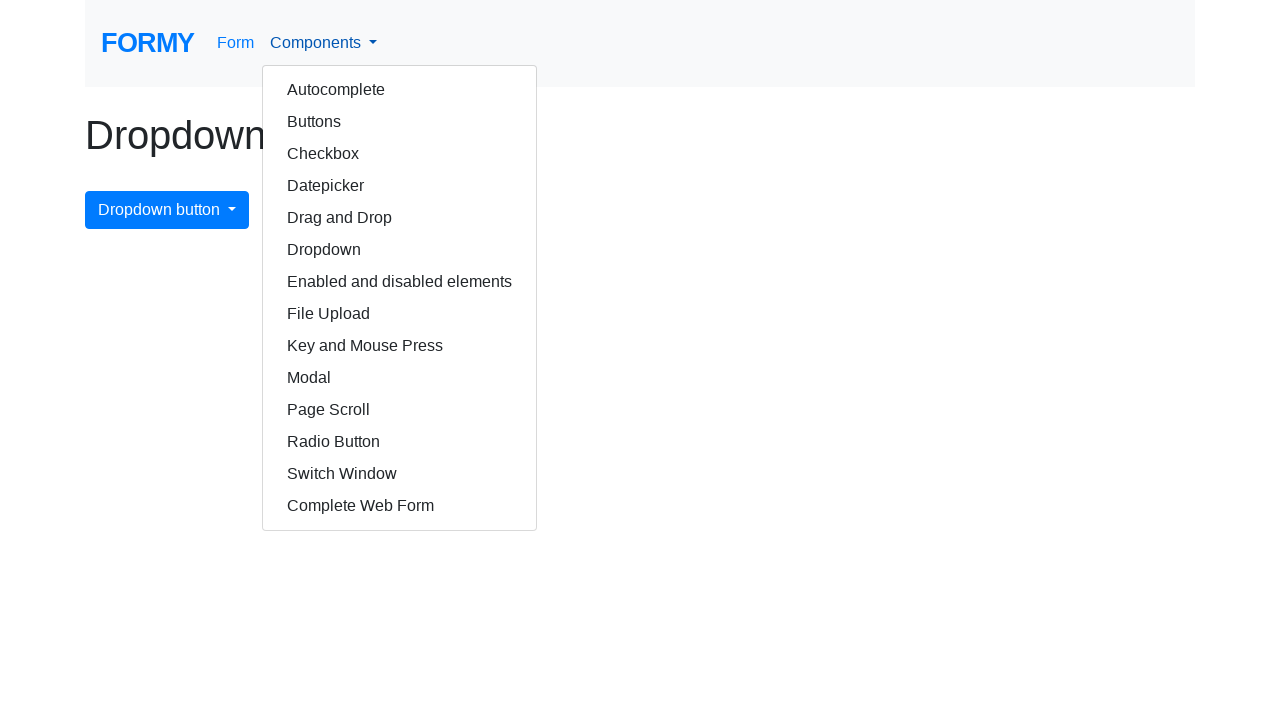

Clicked 'Switch Window' dropdown item at (400, 474) on a:has-text('Switch Window')
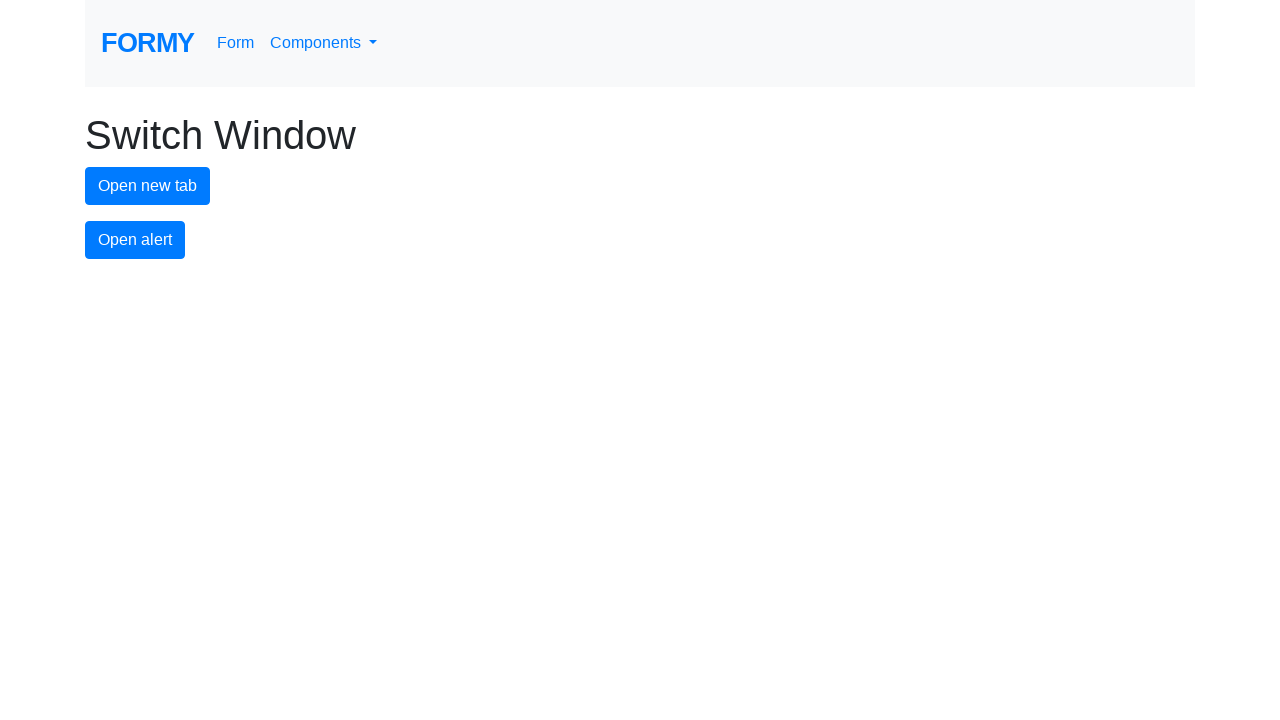

Waited for h1 headline to load on Switch Window page
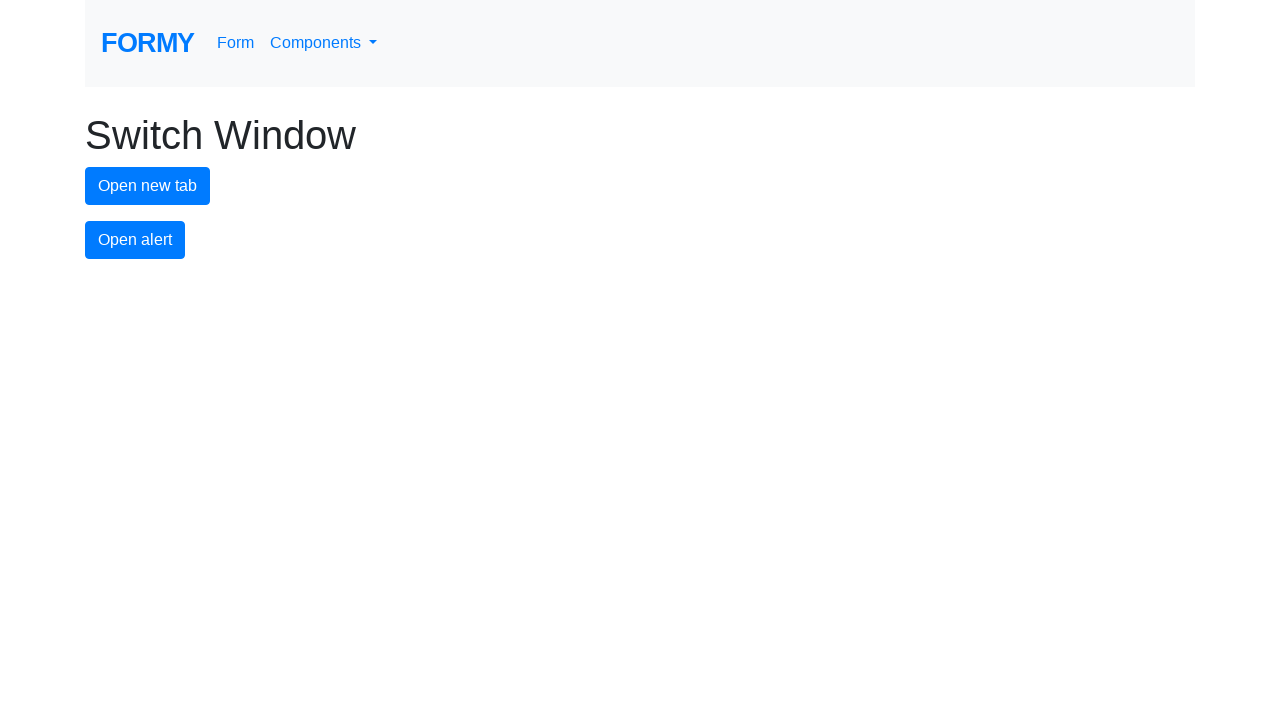

Verified h1 headline contains 'Switch Window'
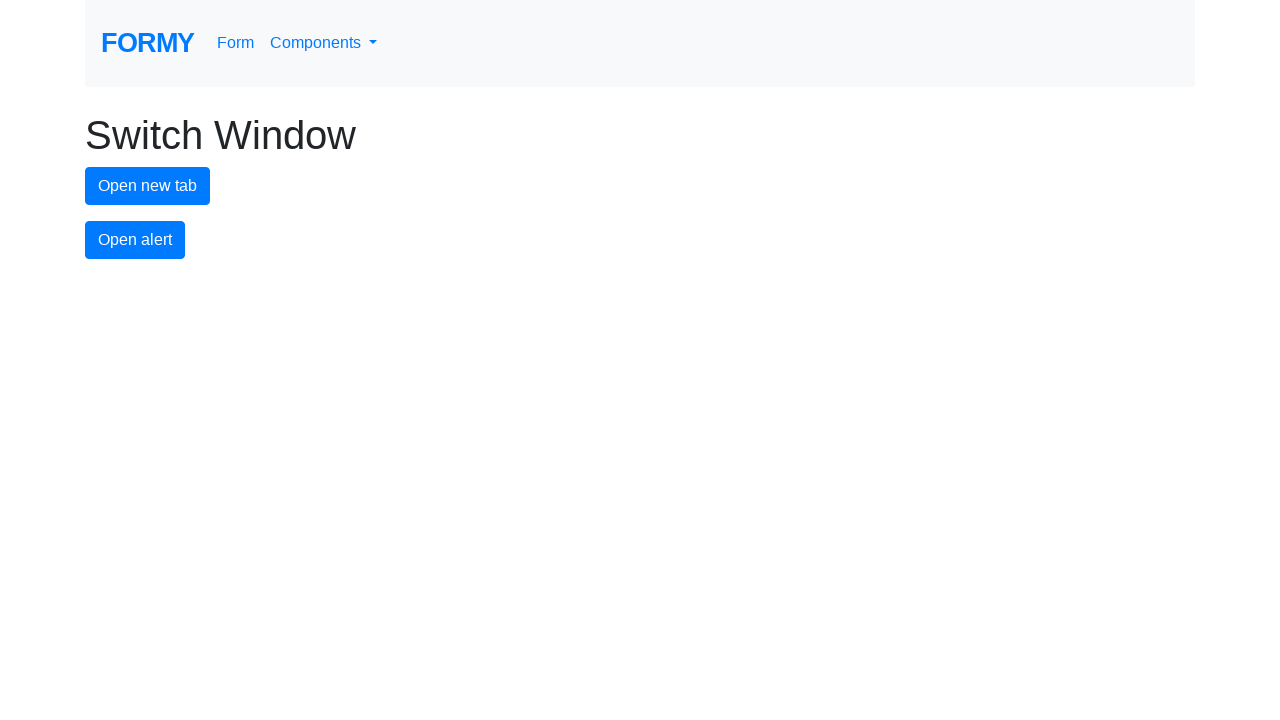

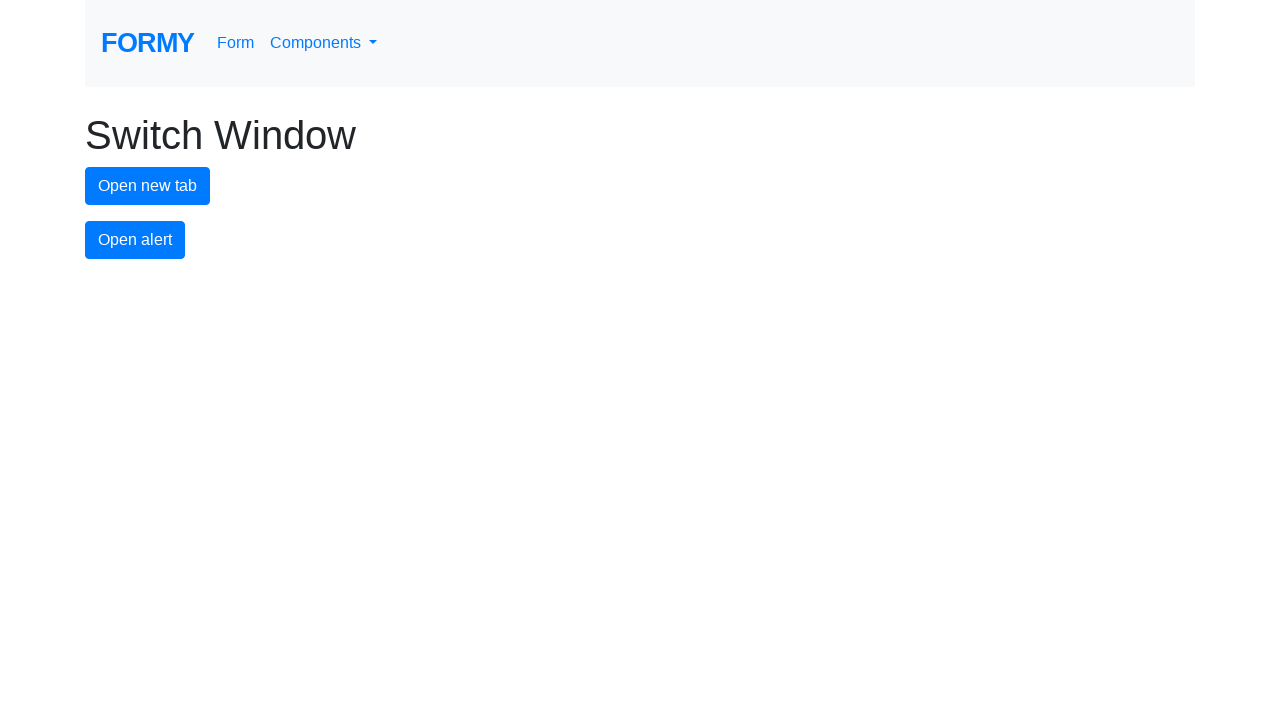